Tests JavaScript alert handling functionality by triggering different types of alerts (simple alert and confirm dialog) and interacting with them

Starting URL: https://rahulshettyacademy.com/AutomationPractice/

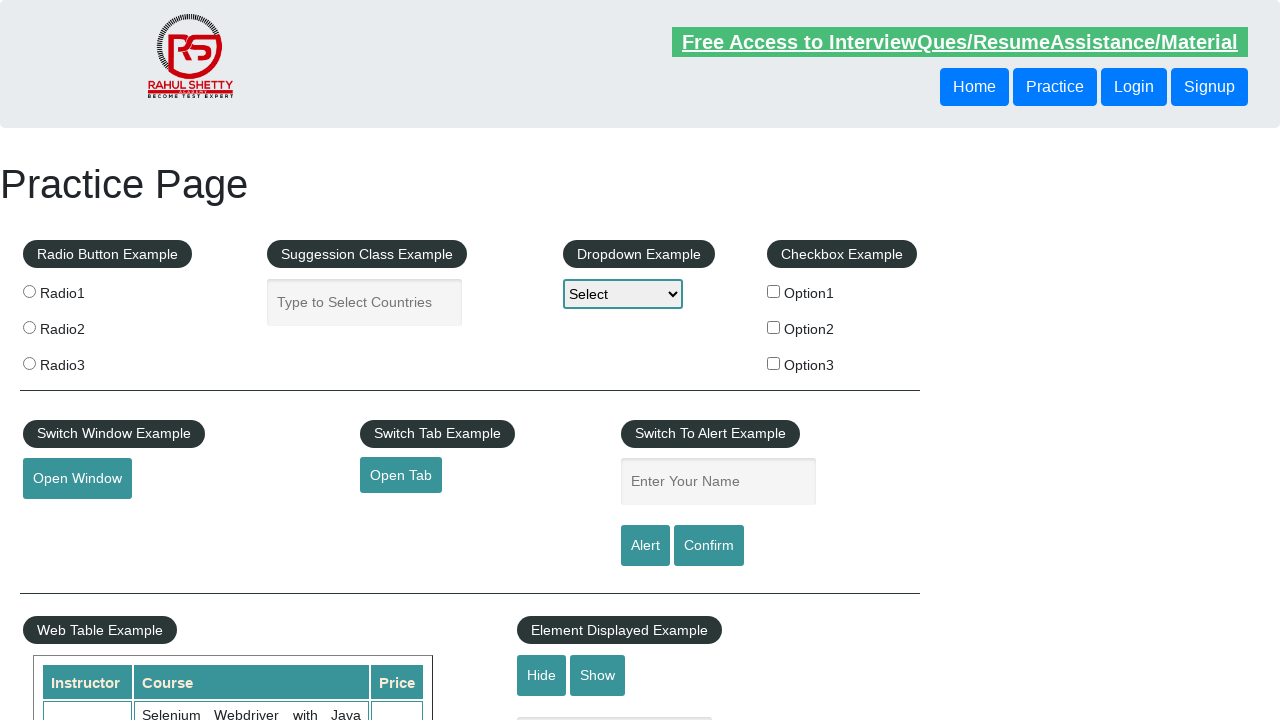

Filled name field with 'Rahul' on #name
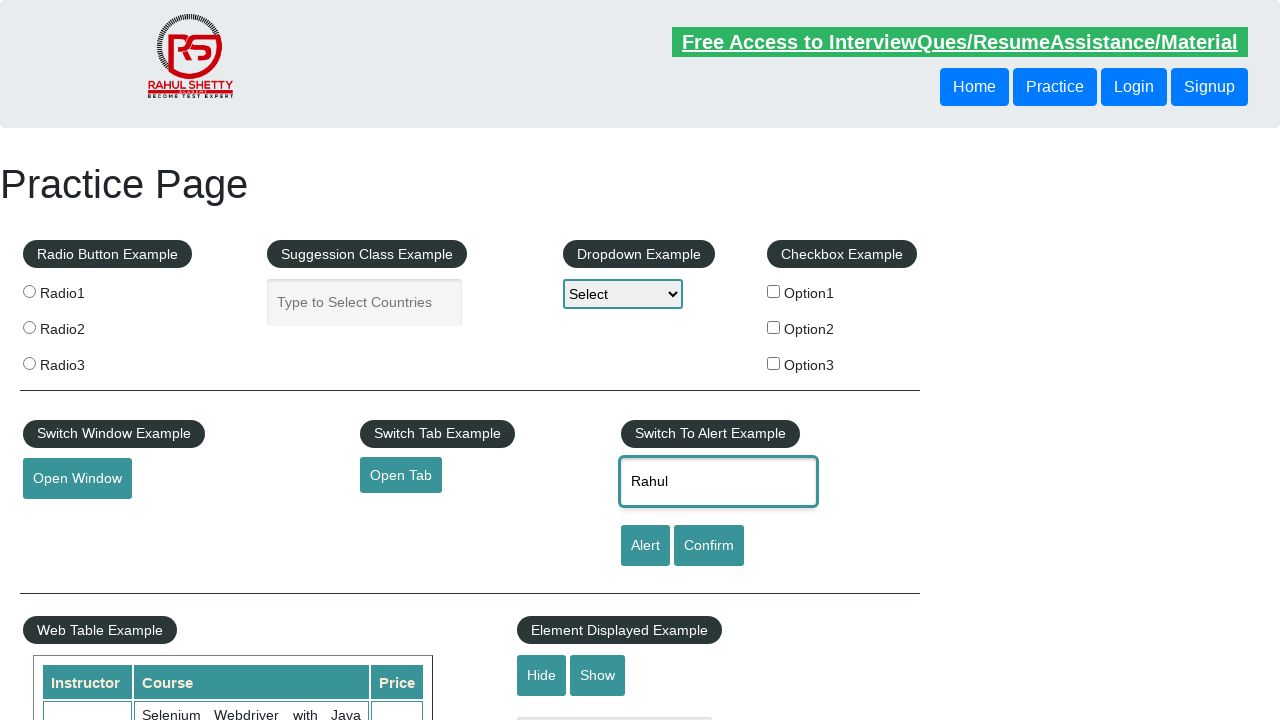

Clicked alert button to trigger simple alert at (645, 546) on #alertbtn
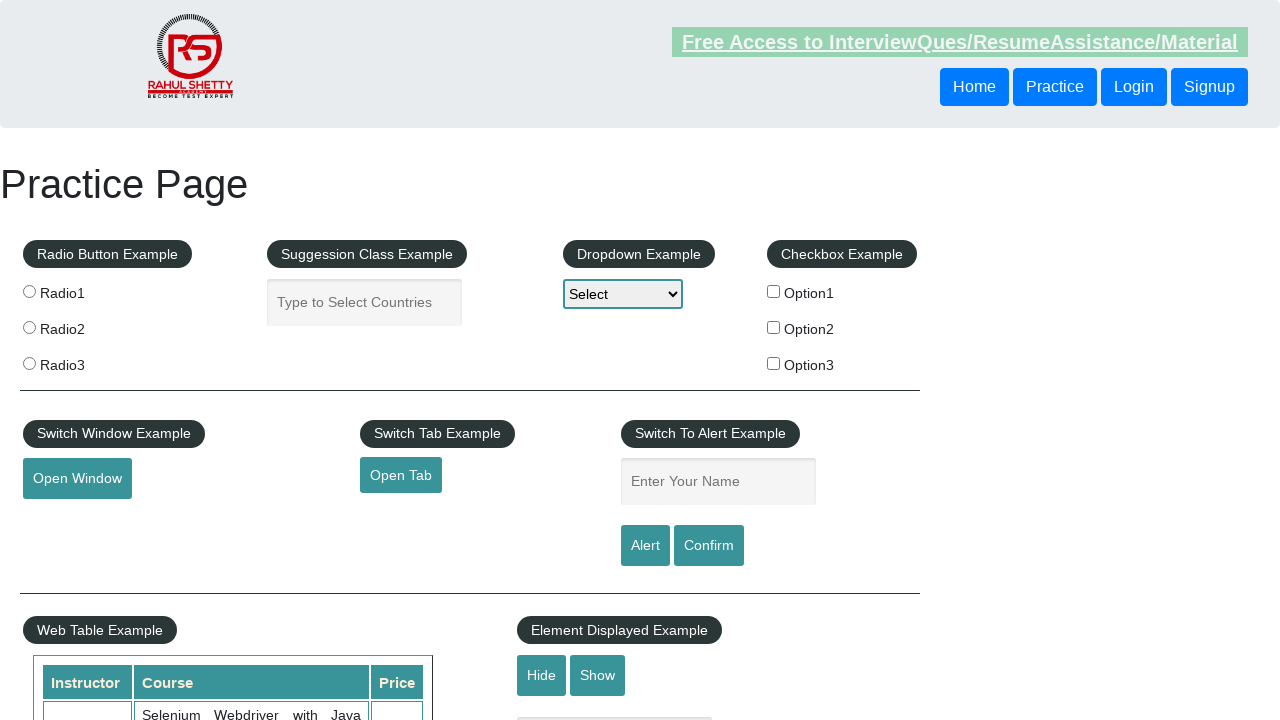

Accepted the simple alert dialog
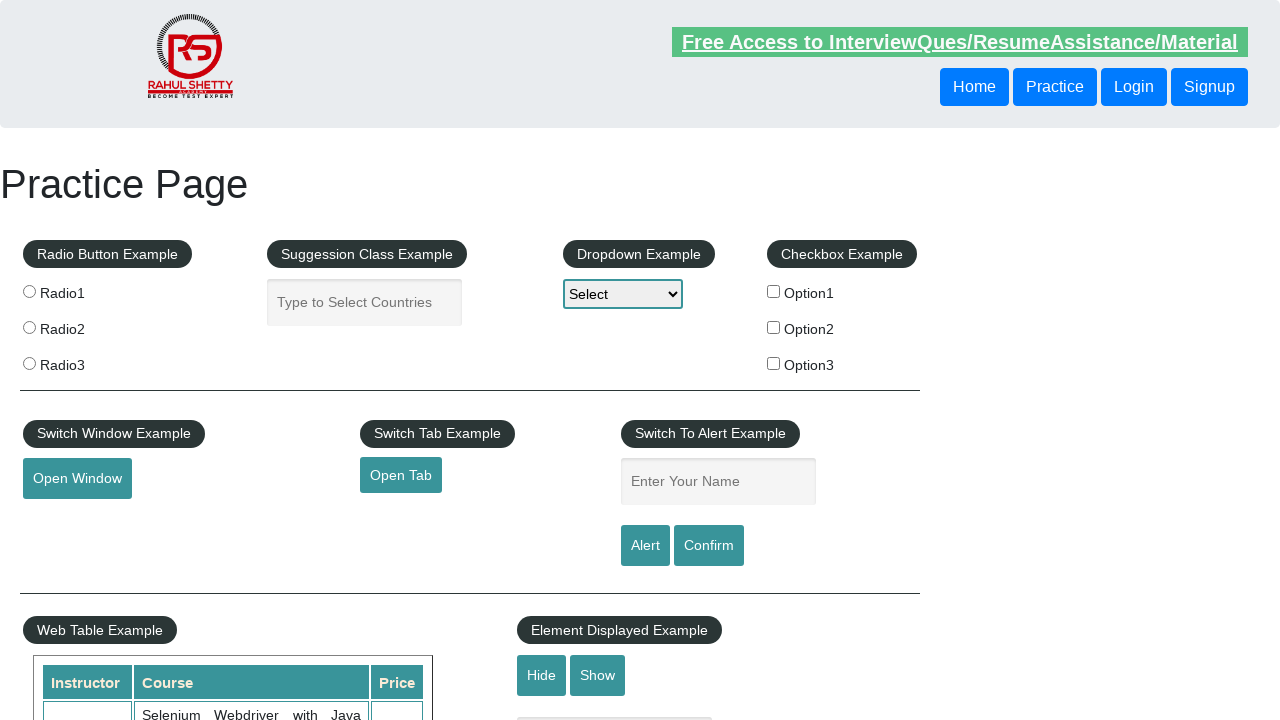

Clicked confirm button to trigger confirm dialog at (709, 546) on #confirmbtn
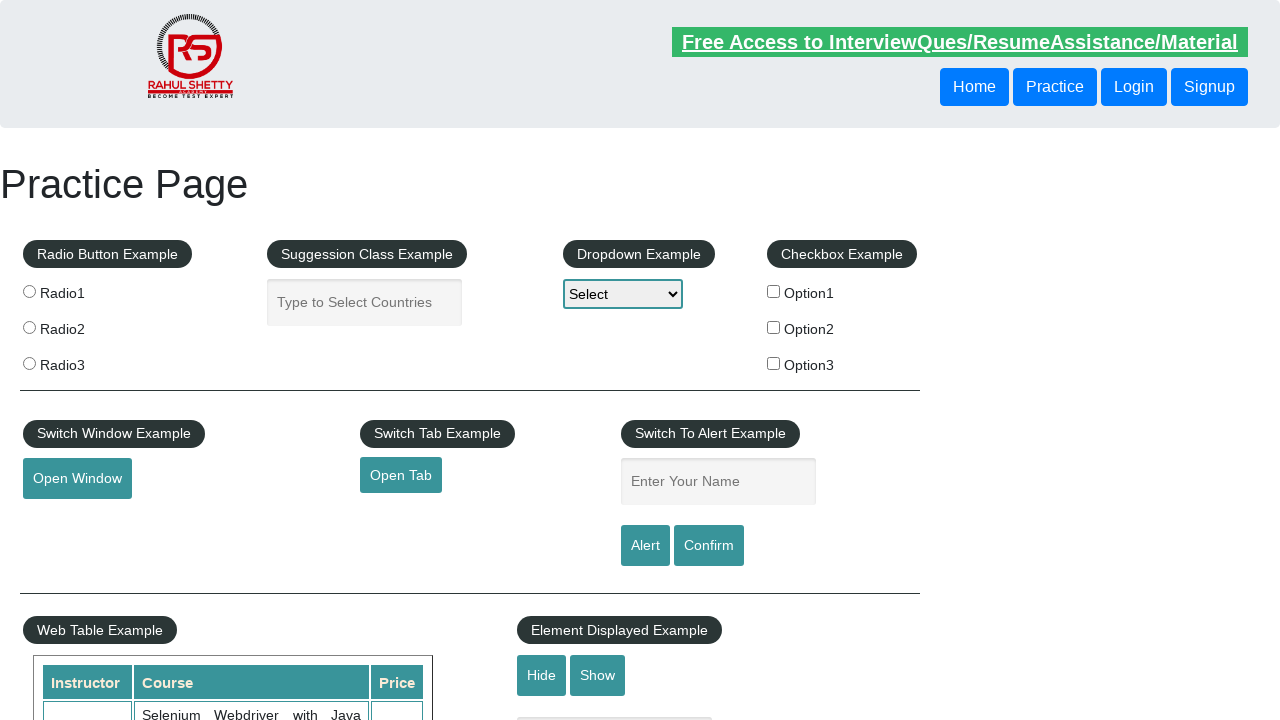

Dismissed the confirm dialog
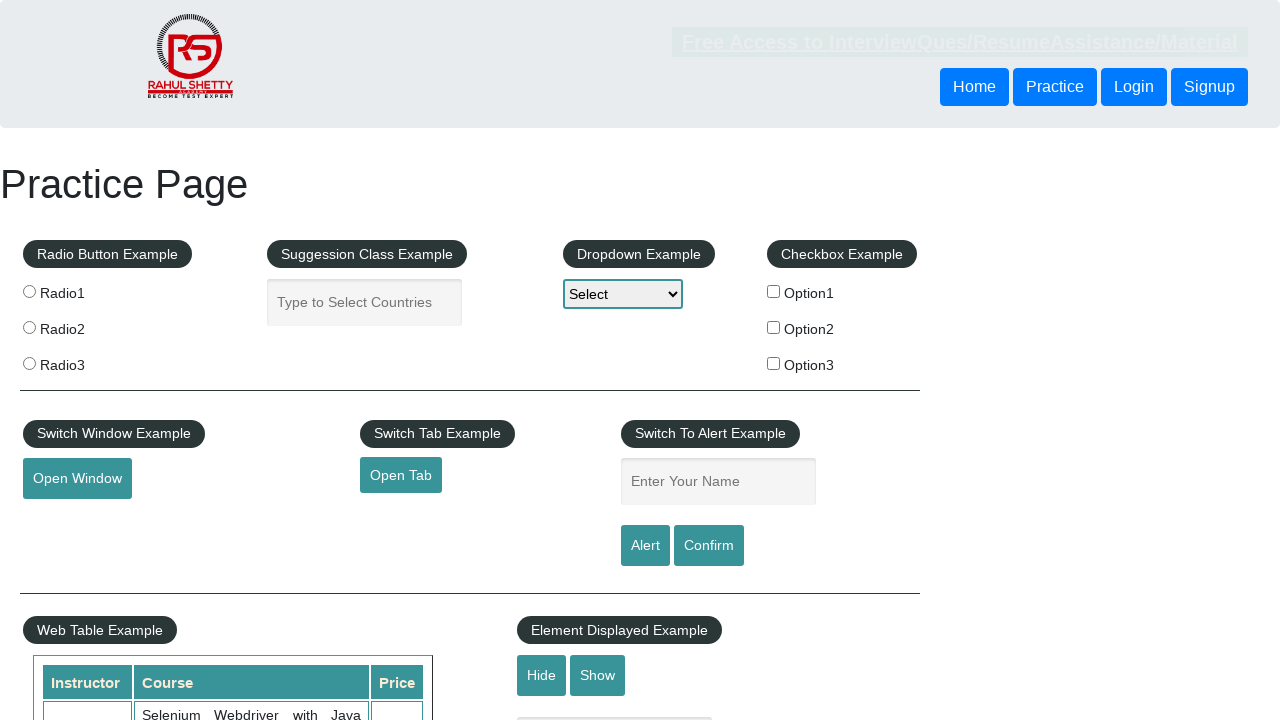

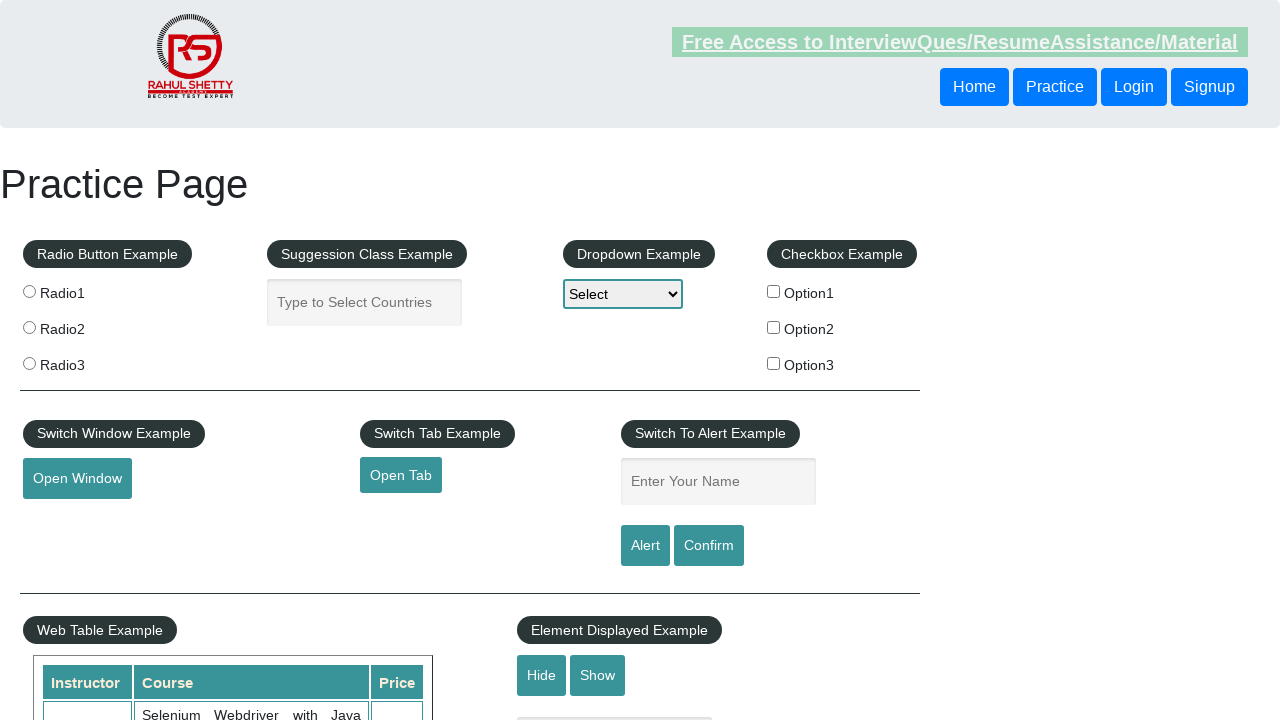